Tests handling of JavaScript alert popups by triggering different alert dialogs and accepting them

Starting URL: https://demoqa.com/alerts

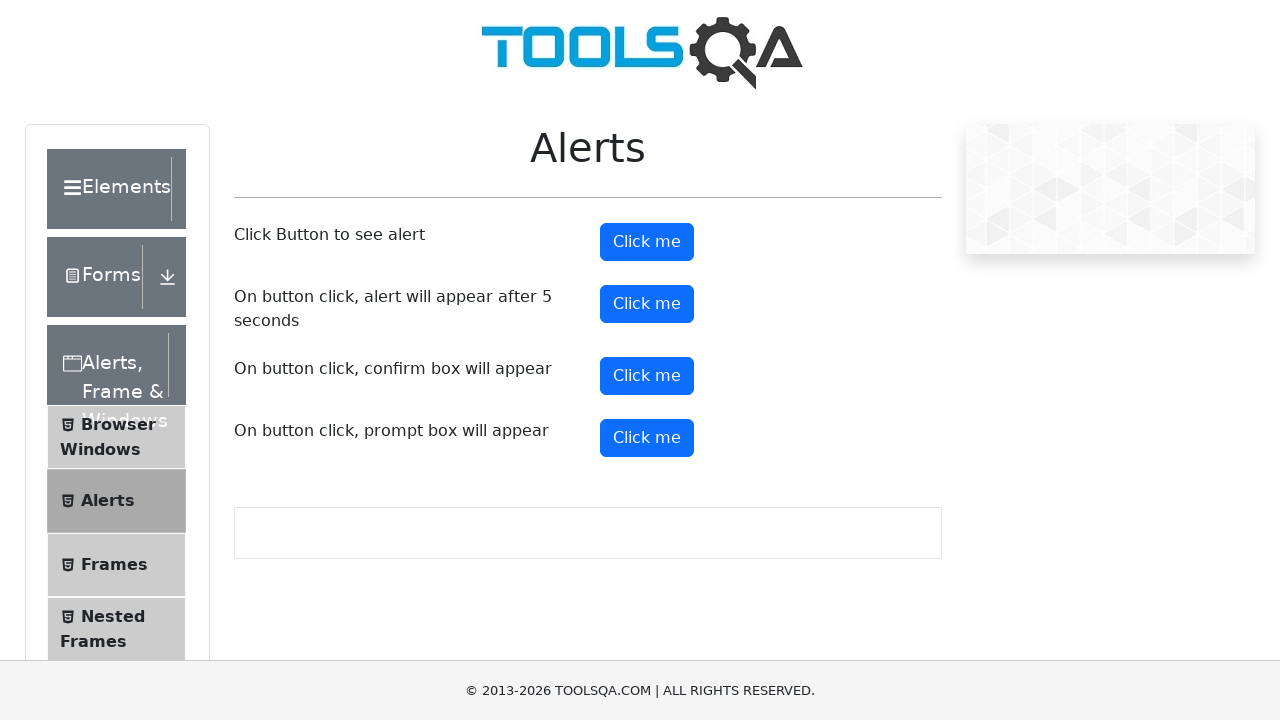

Clicked the first alert button to trigger JavaScript alert at (647, 242) on #alertButton
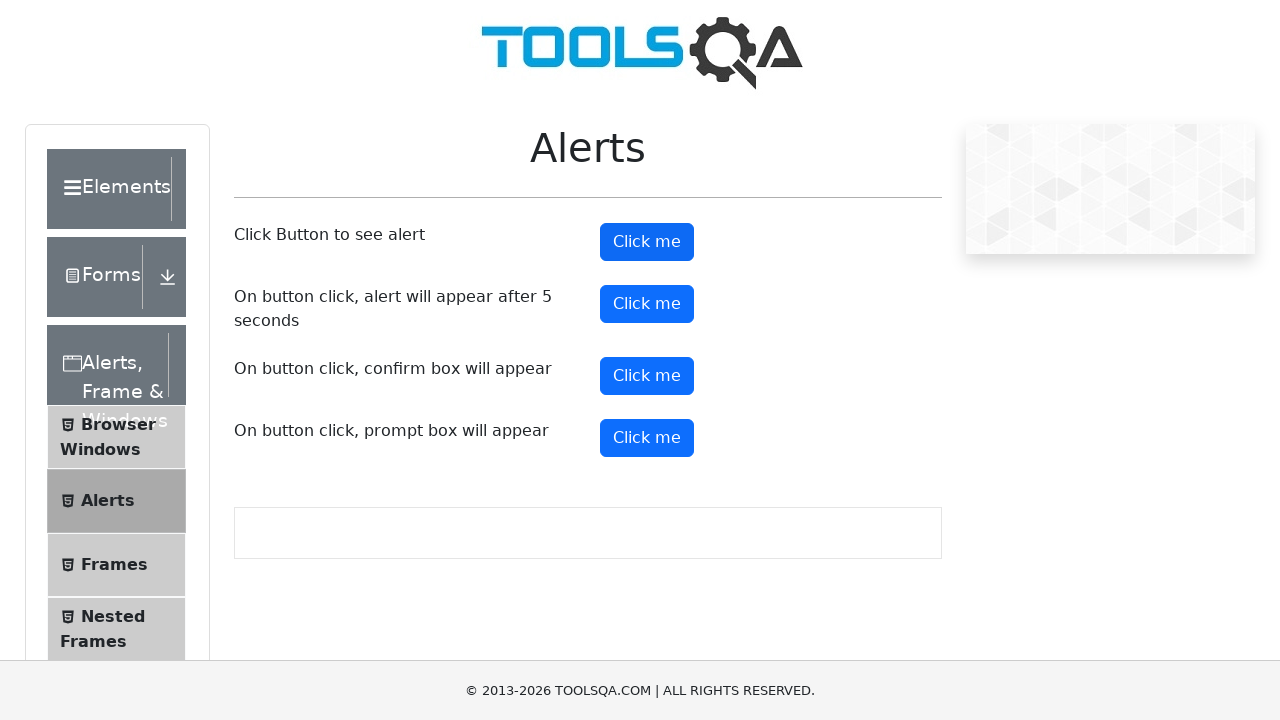

Accepted the first alert dialog
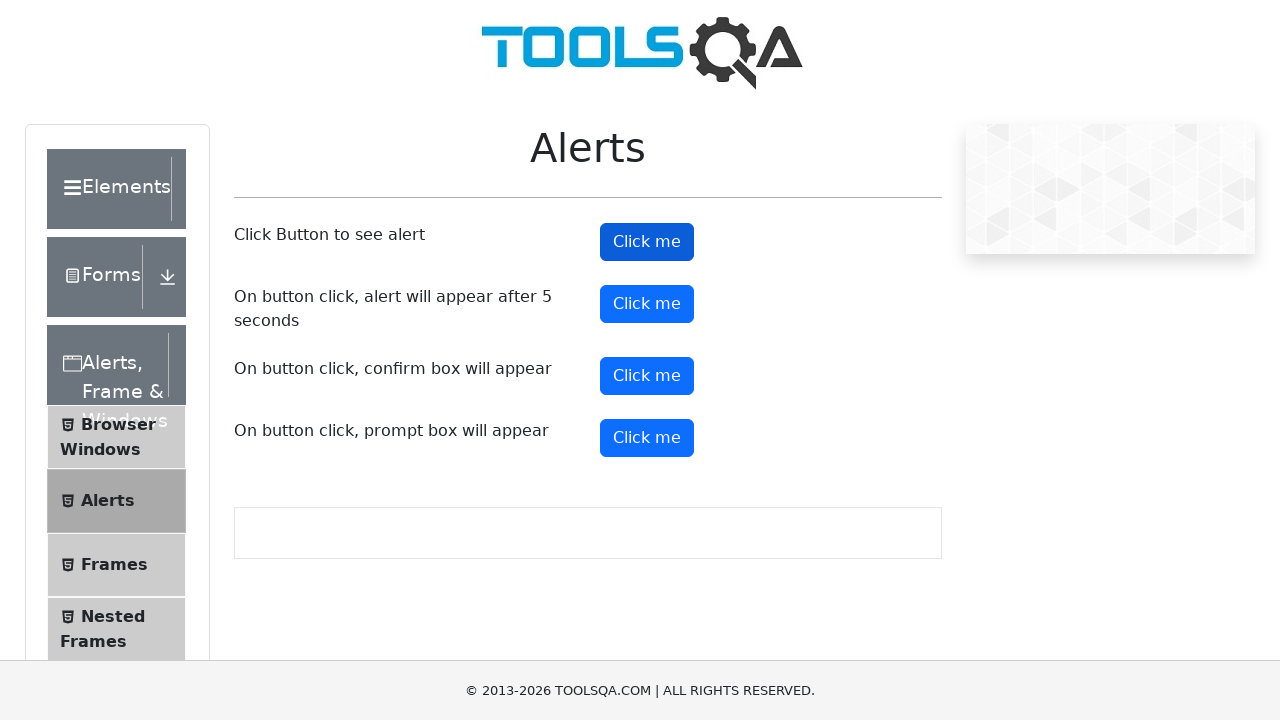

Clicked the confirm button to trigger second alert dialog at (647, 376) on #confirmButton
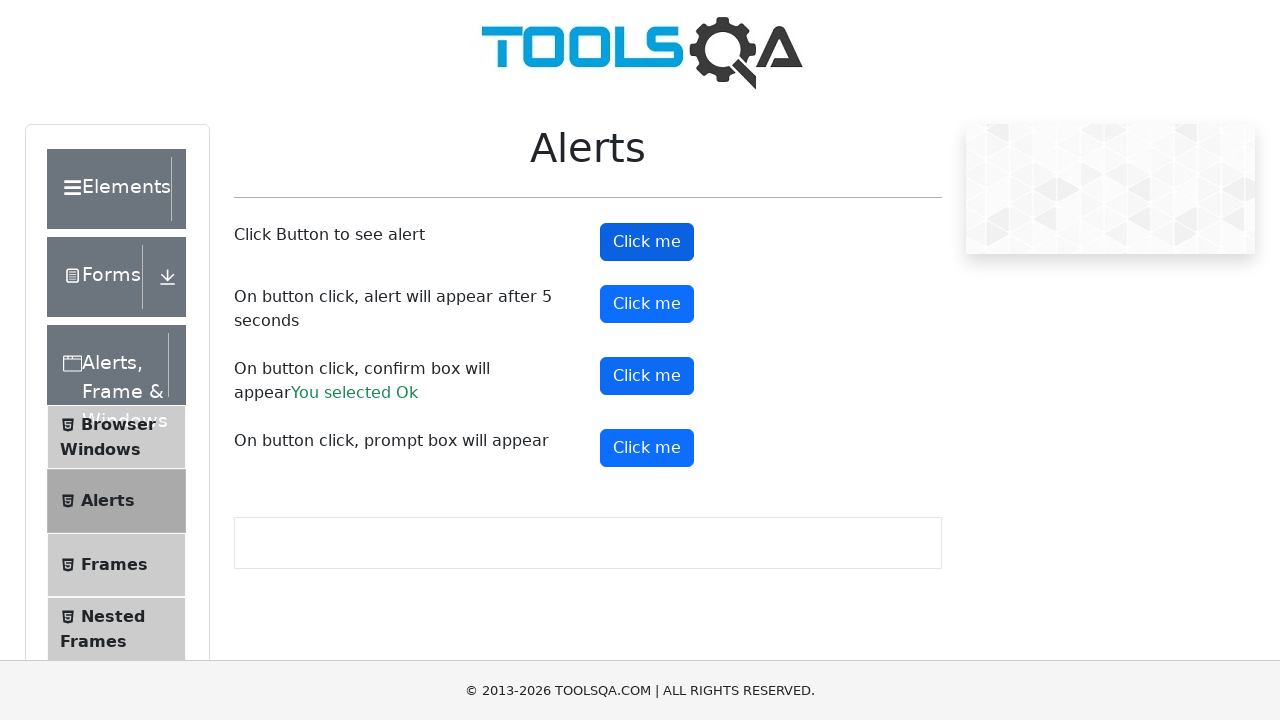

Accepted the confirm dialog
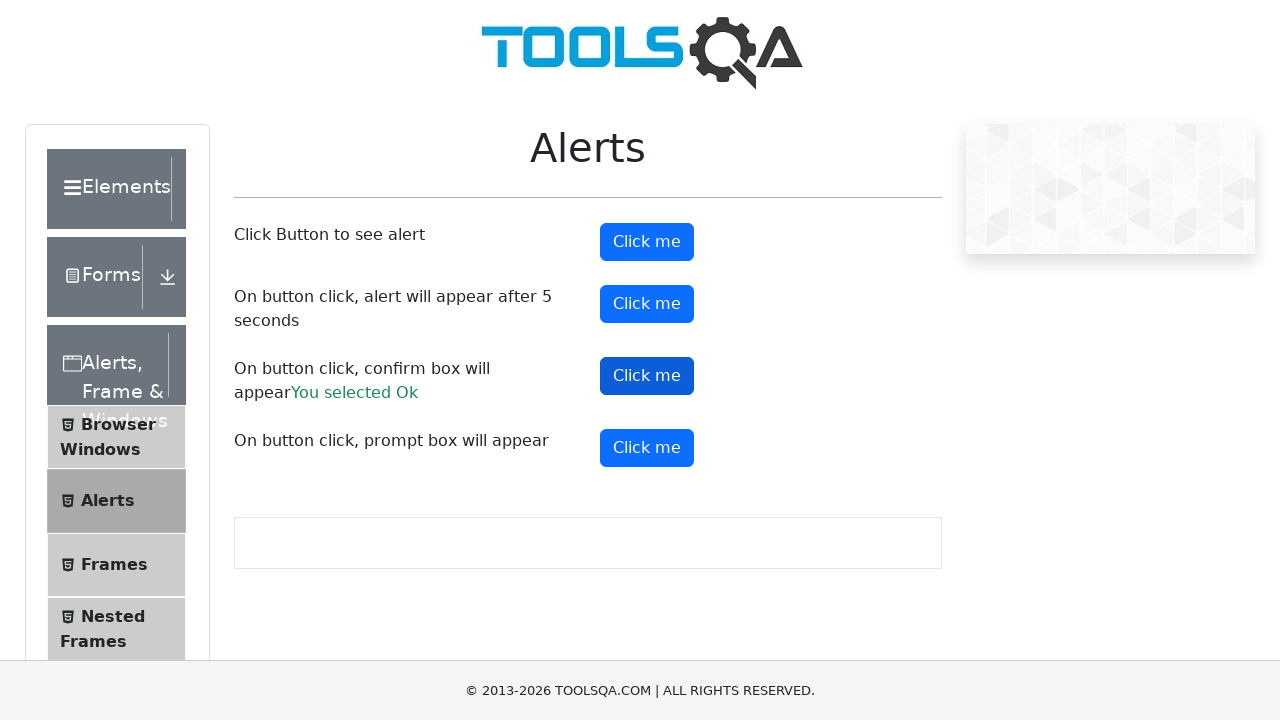

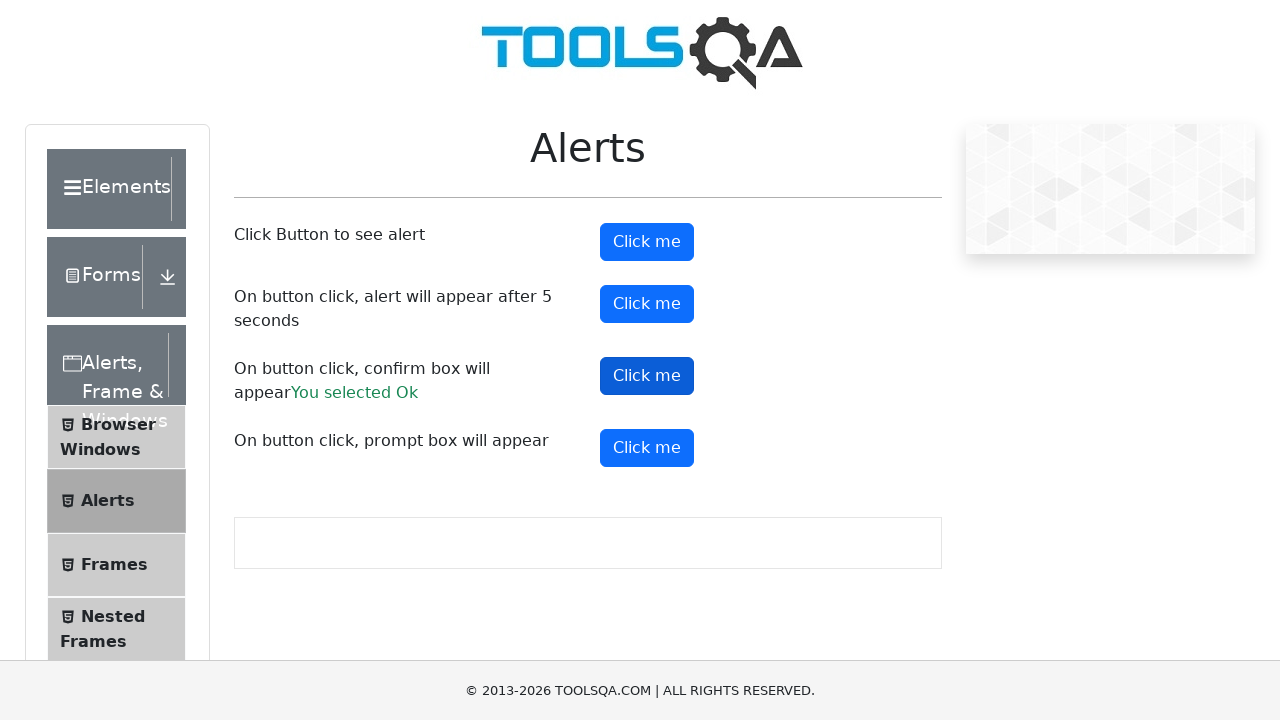